Tests drag and drop functionality by dragging a draggable element and dropping it onto a target droppable element on a test automation practice site.

Starting URL: https://testautomationpractice.blogspot.com/

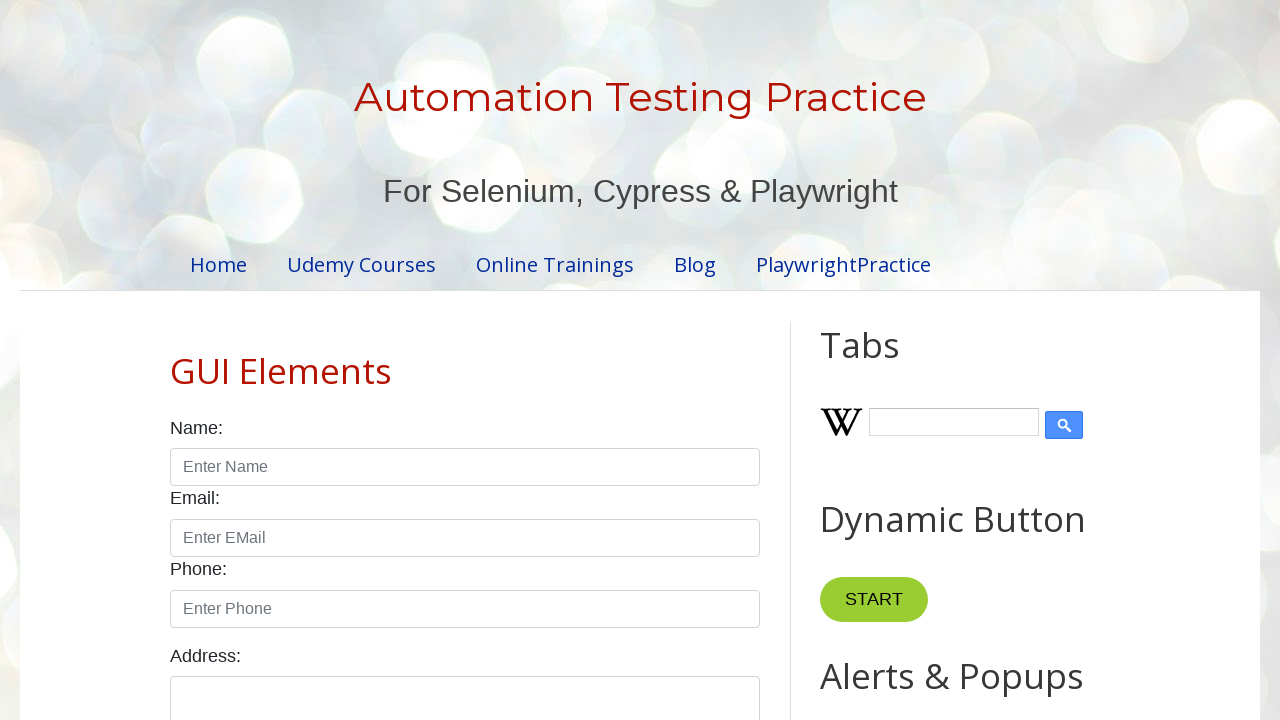

Located draggable element with id 'draggable'
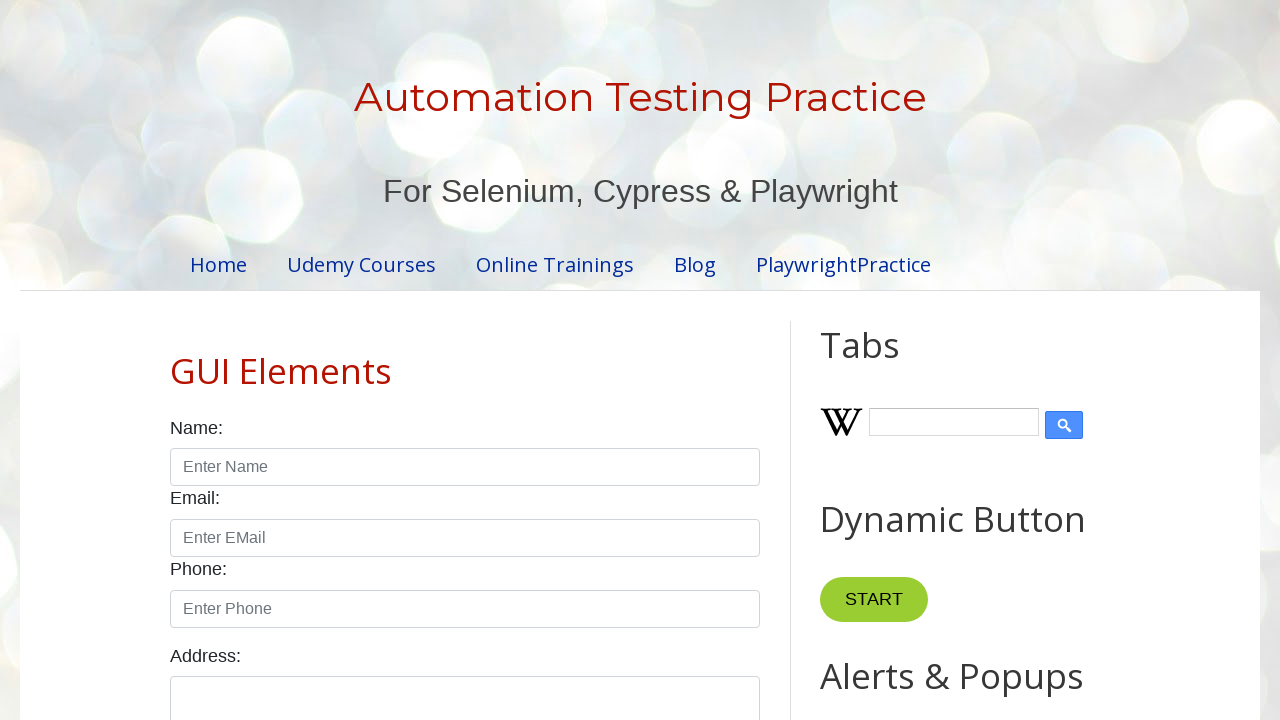

Located droppable target element with id 'droppable'
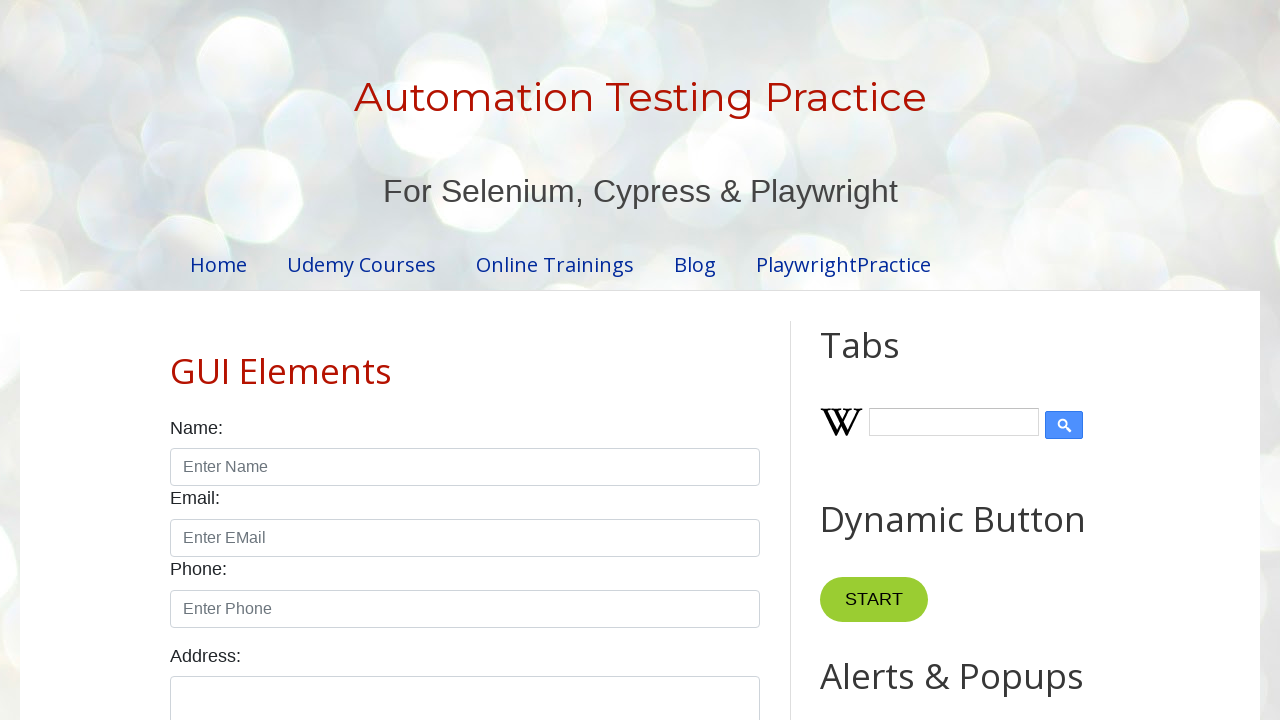

Dragged element from draggable to droppable target at (1015, 386)
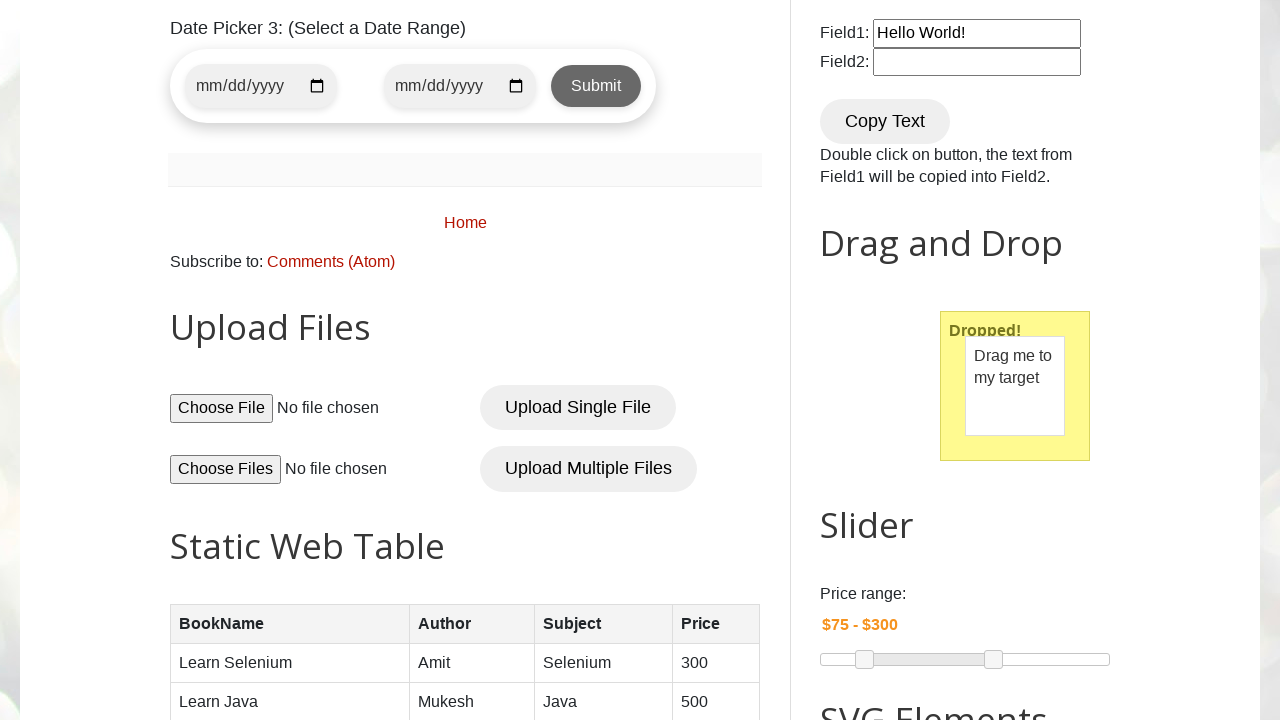

Waited 1 second to observe drag and drop result
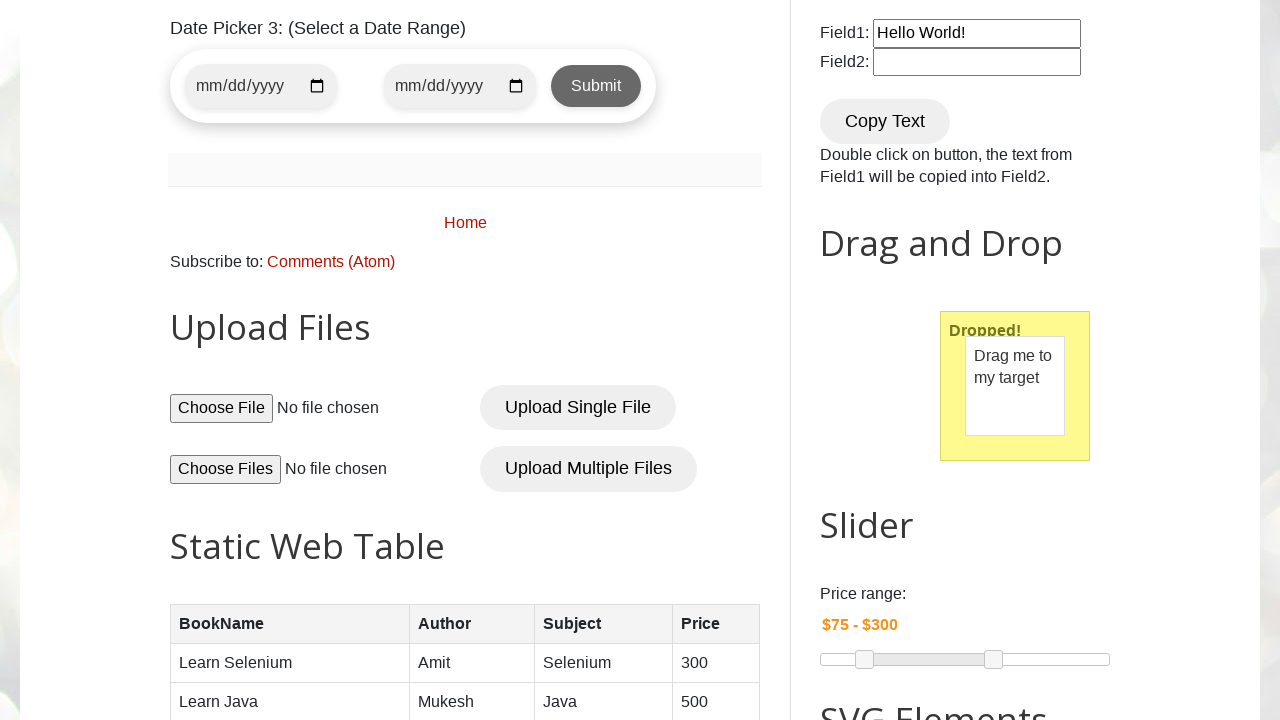

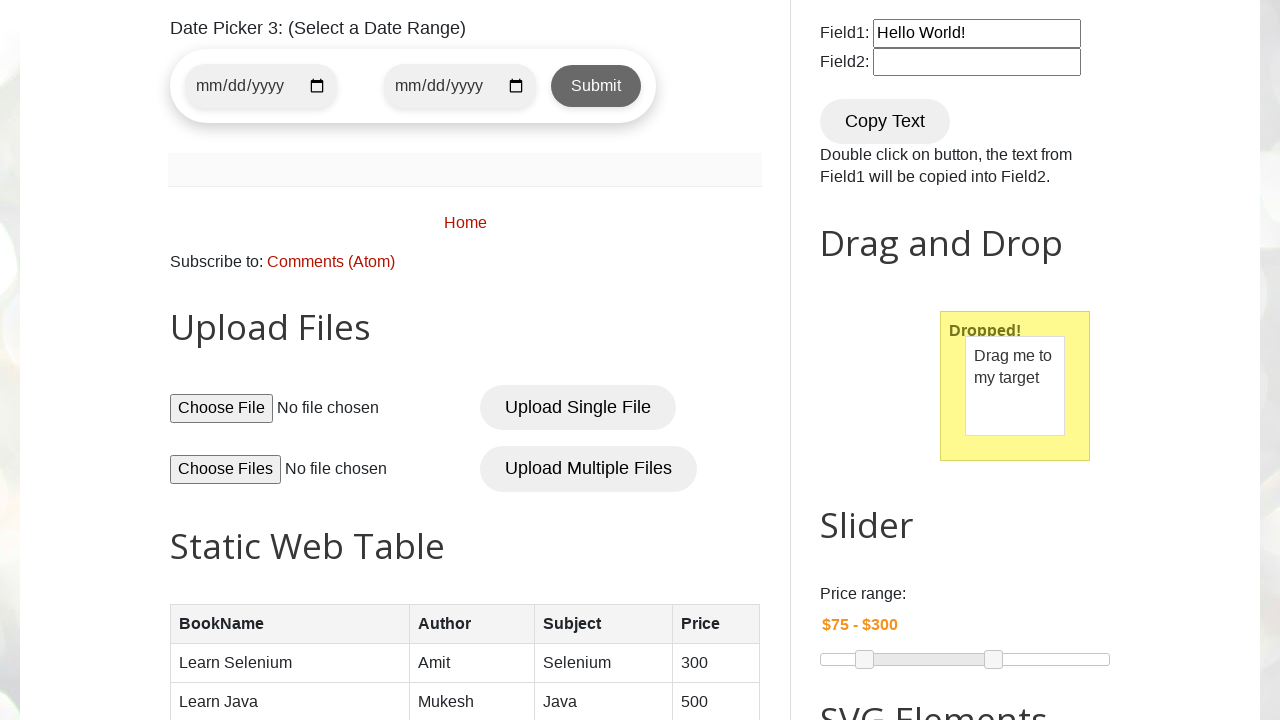